Tests multi-window functionality by opening a new window, navigating to a different page to grab course text, then switching back to fill a form field with that text

Starting URL: https://rahulshettyacademy.com/angularpractice/

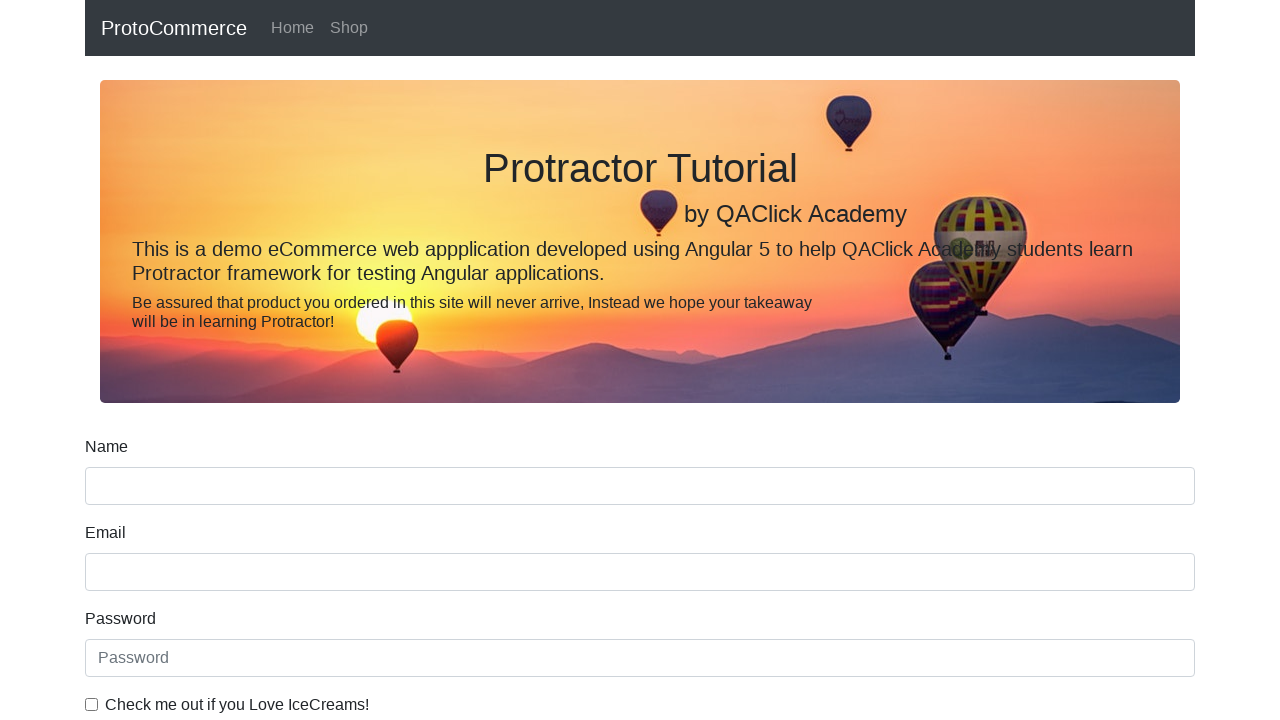

Opened new browser window
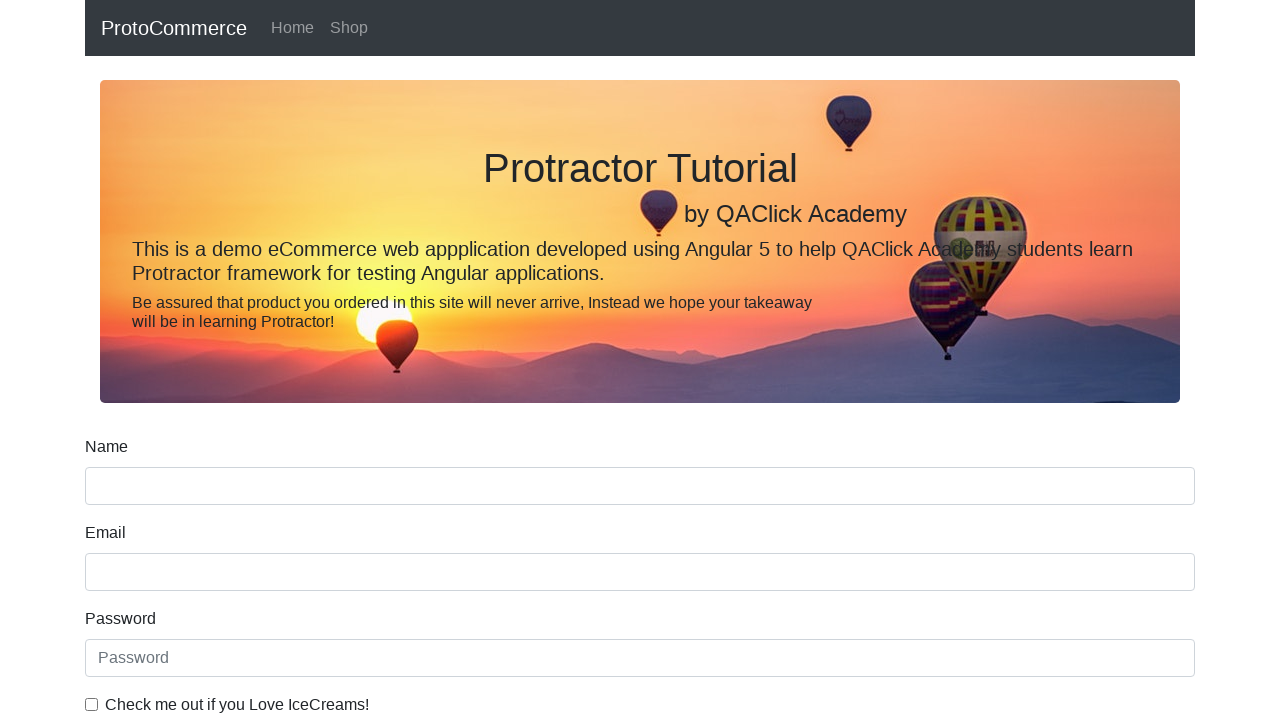

Navigated new window to https://rahulshettyacademy.com/
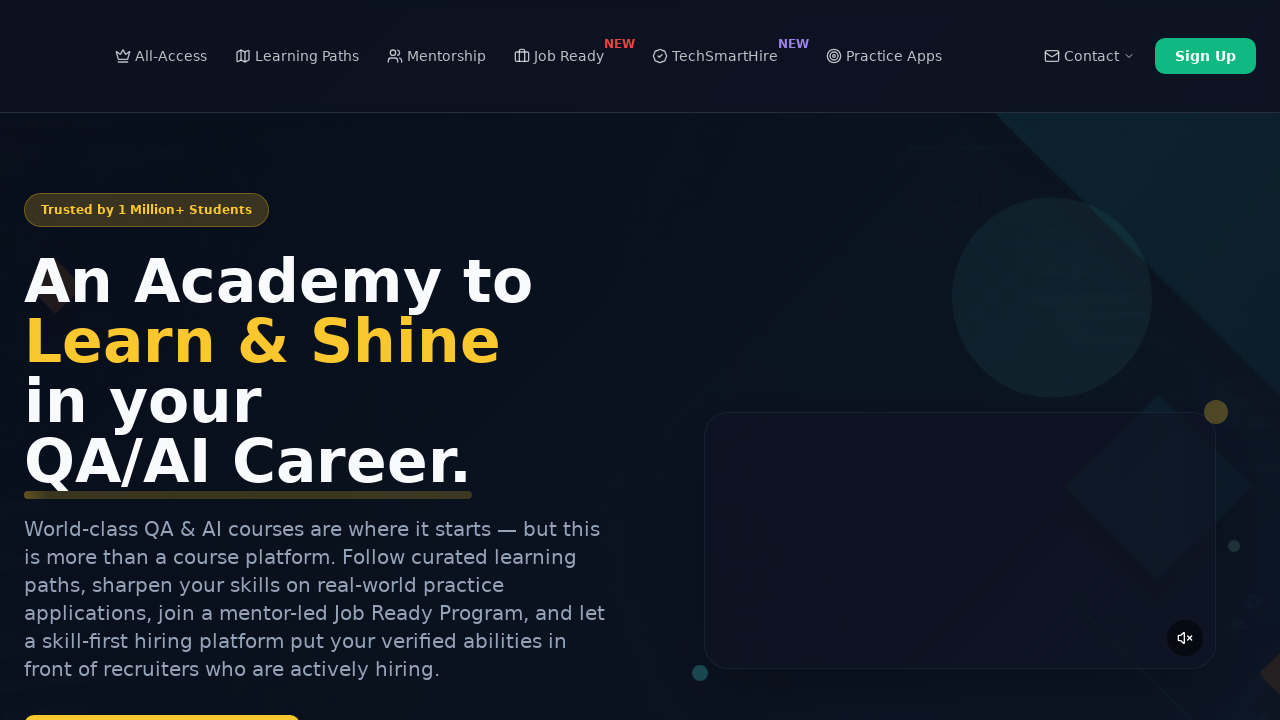

Located course links on new window
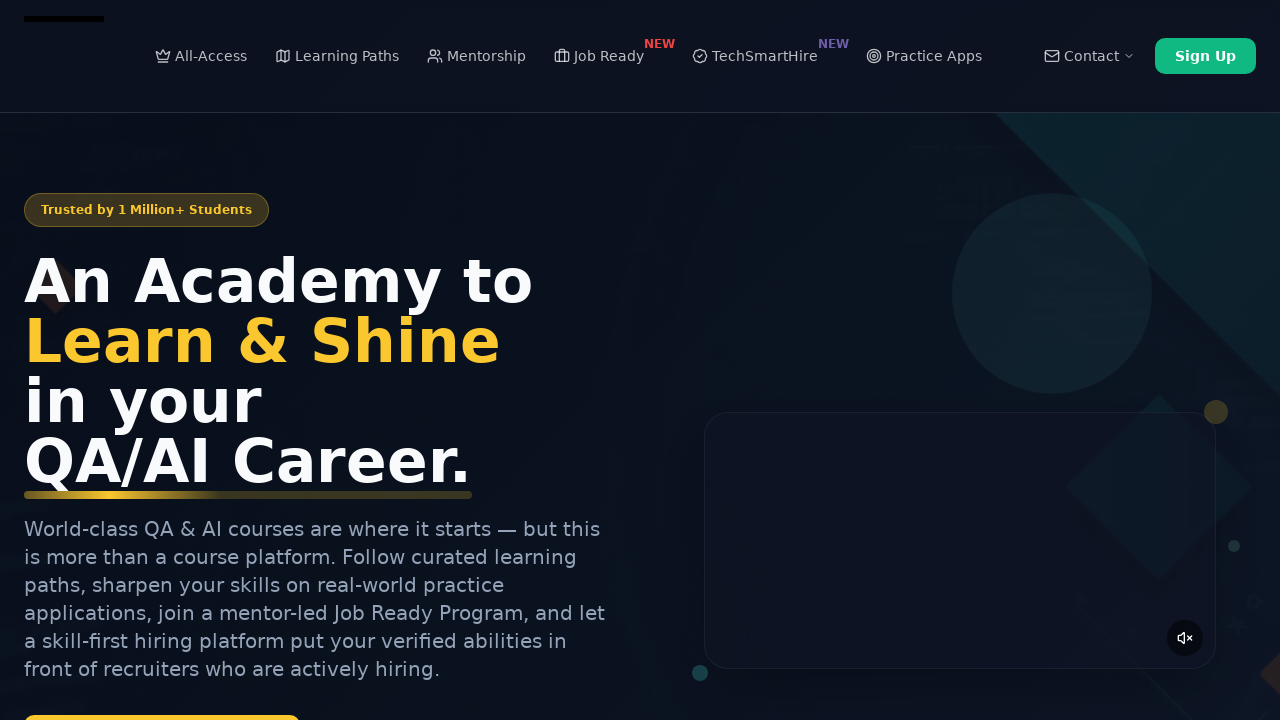

Extracted course text: 'Playwright Testing'
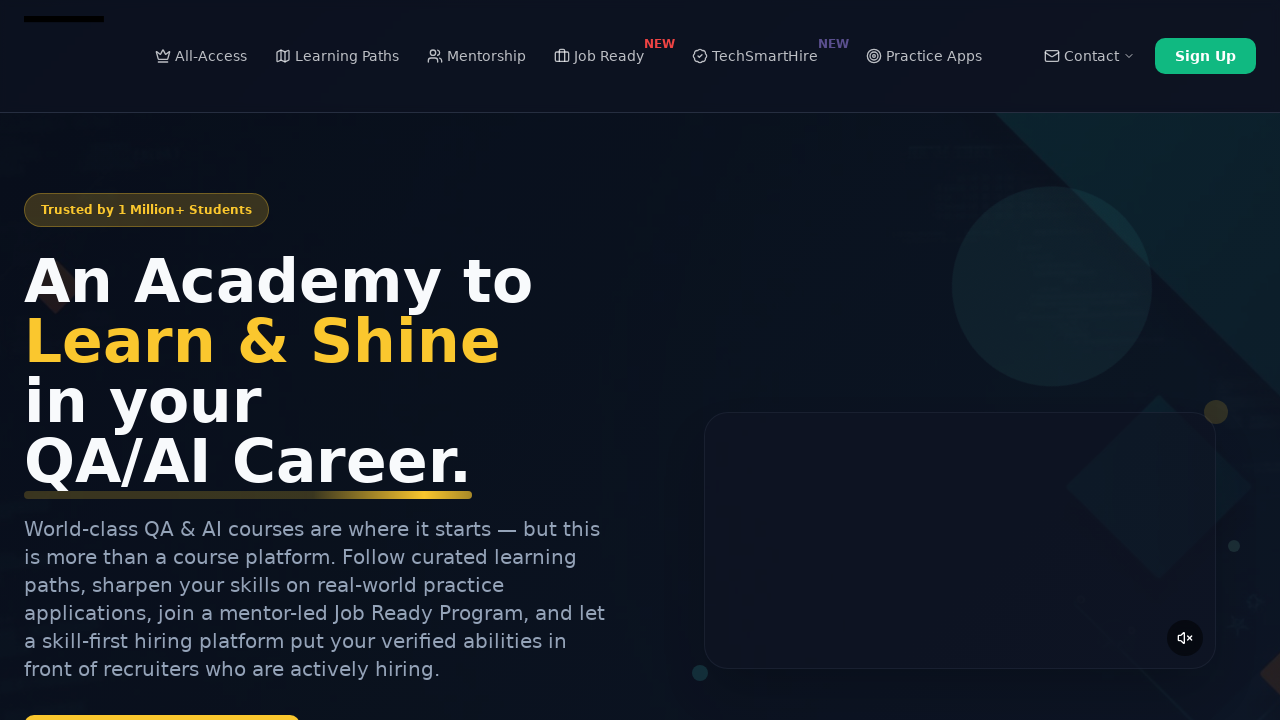

Filled name field with course text: 'Playwright Testing' on [name='name']
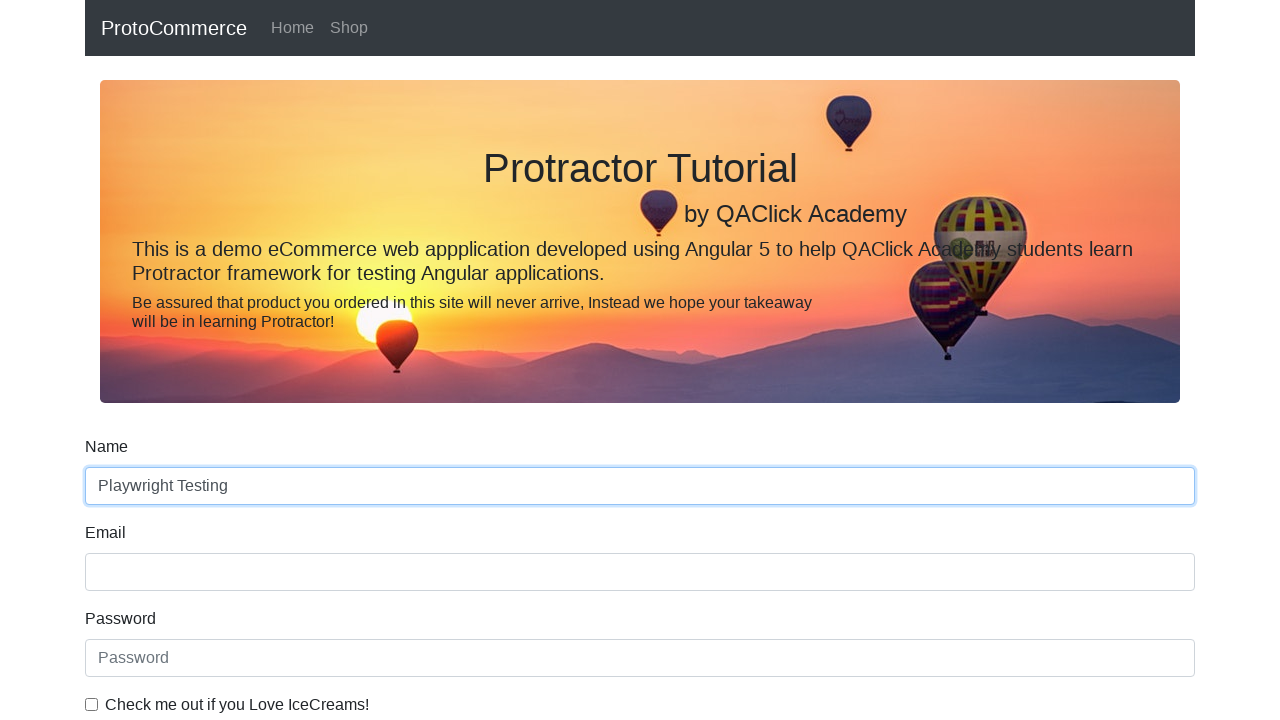

Closed new browser window
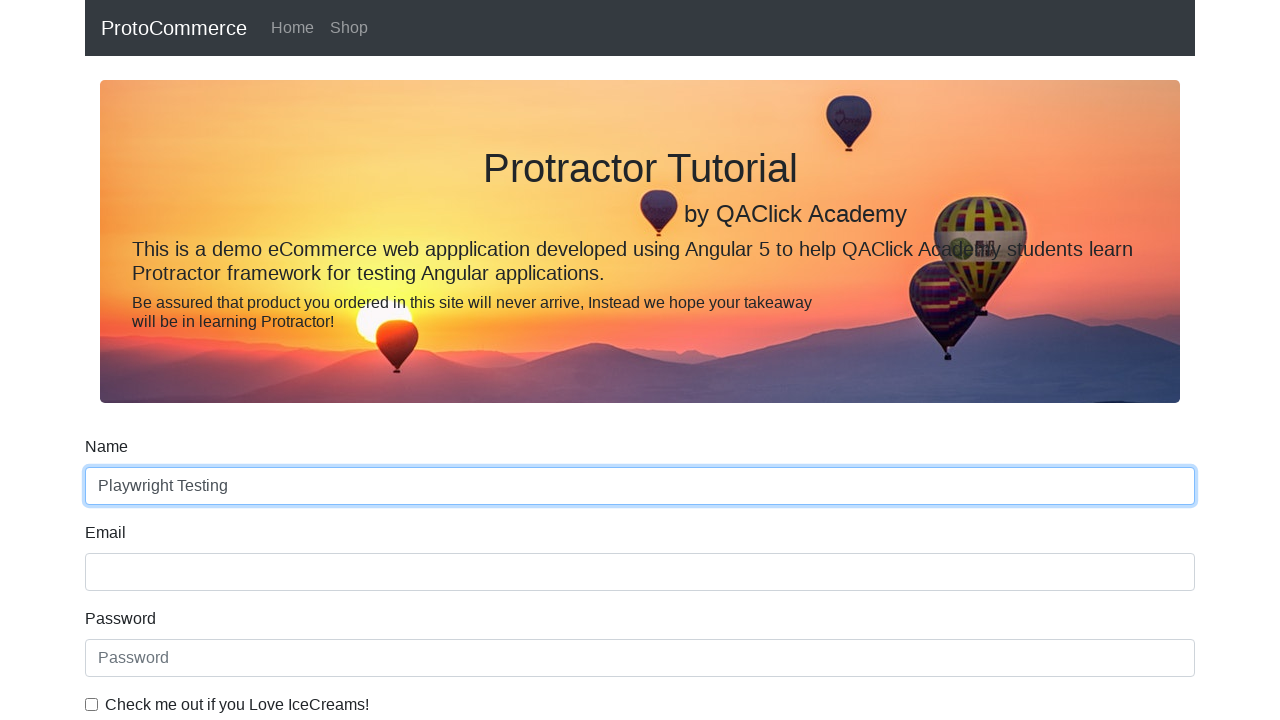

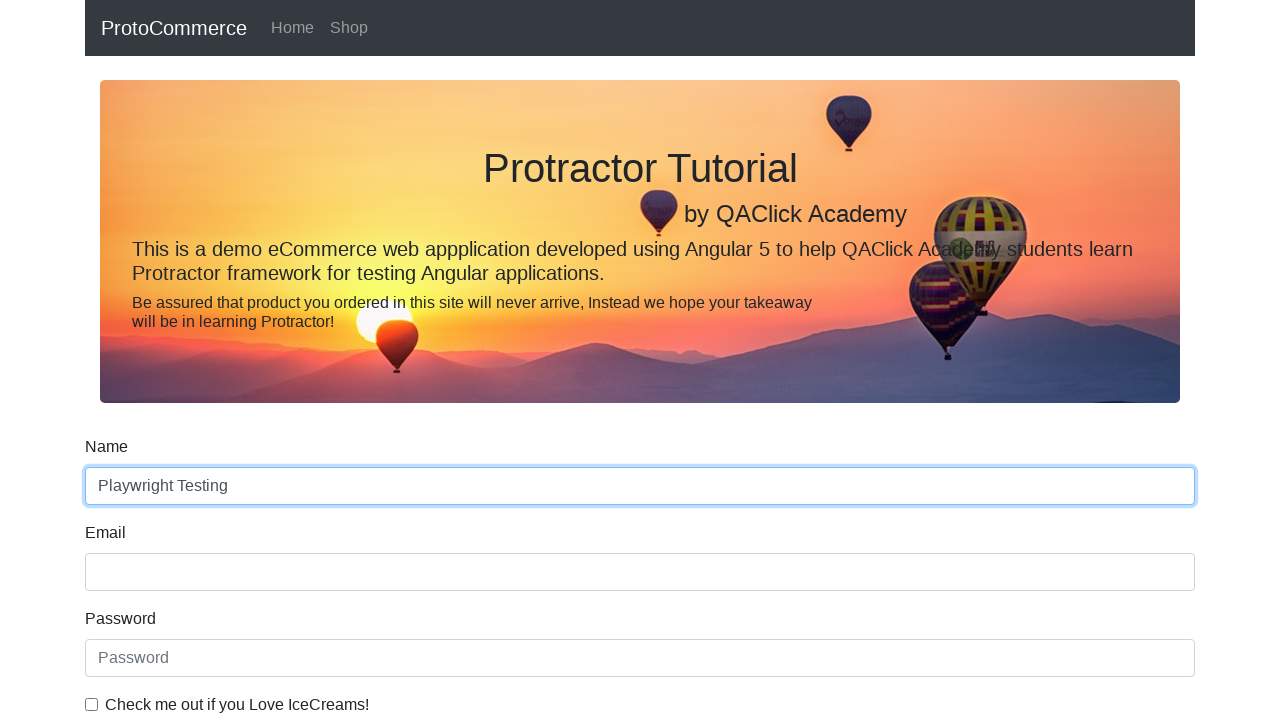